Tests checkbox interaction by clicking a favorite food checkbox and verifying it becomes selected

Starting URL: https://wcaquino.me/selenium/componentes.html

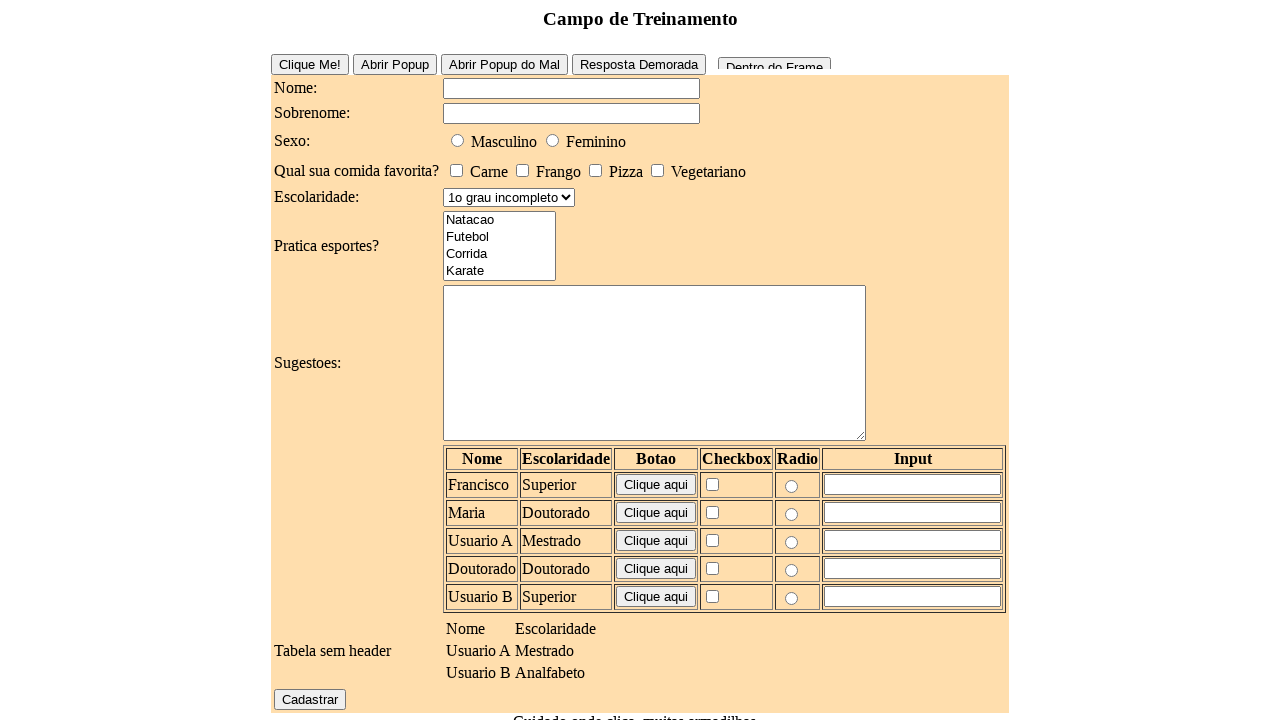

Clicked the favorite food checkbox at (456, 170) on #elementosForm\:comidaFavorita\:0
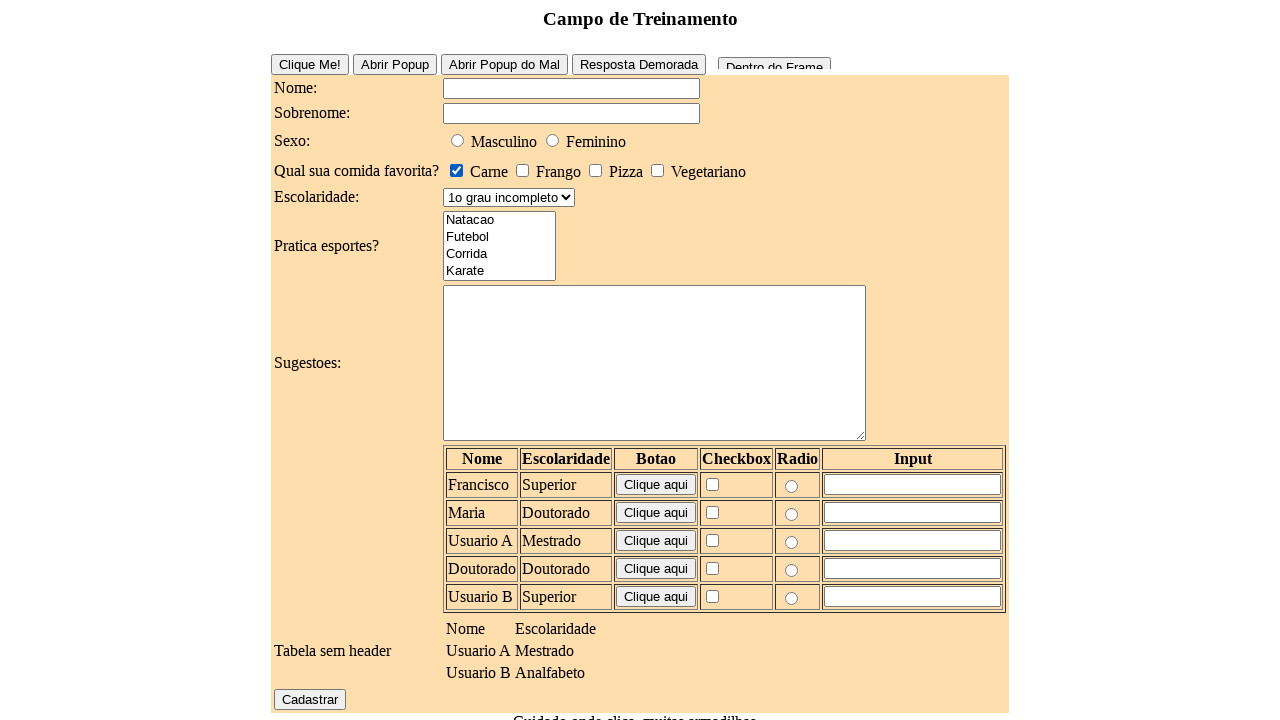

Verified that the favorite food checkbox is selected
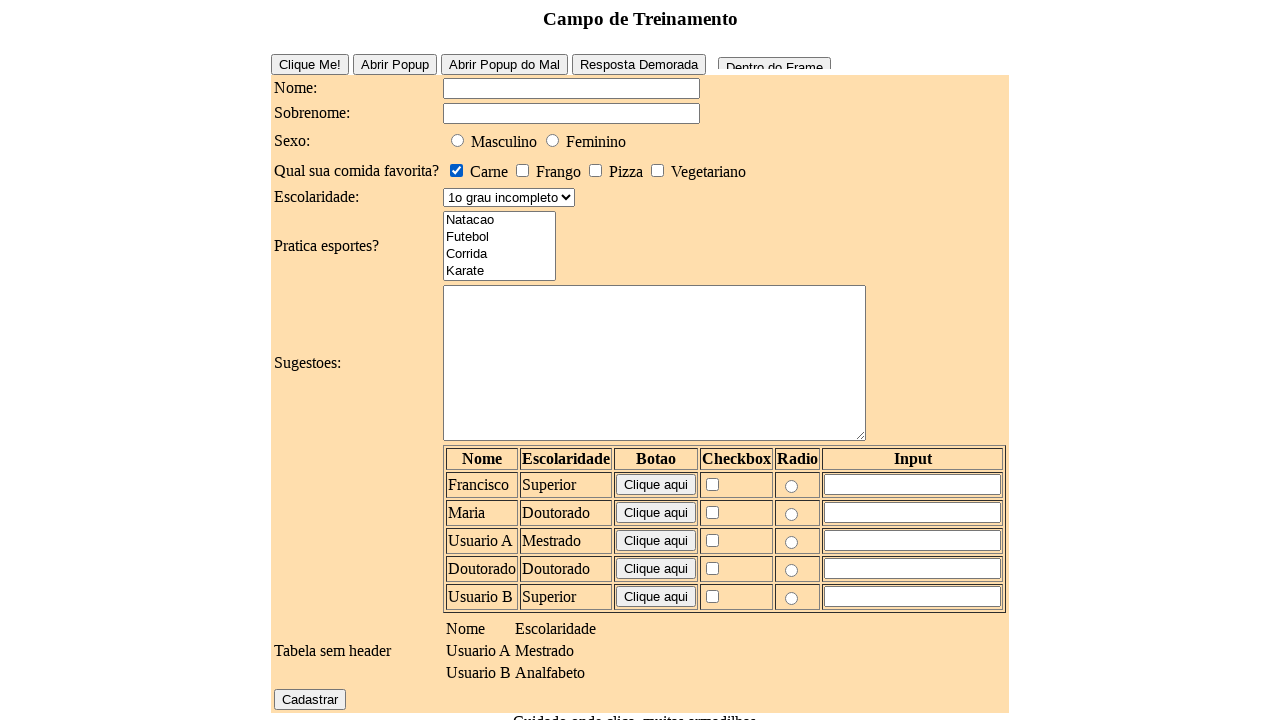

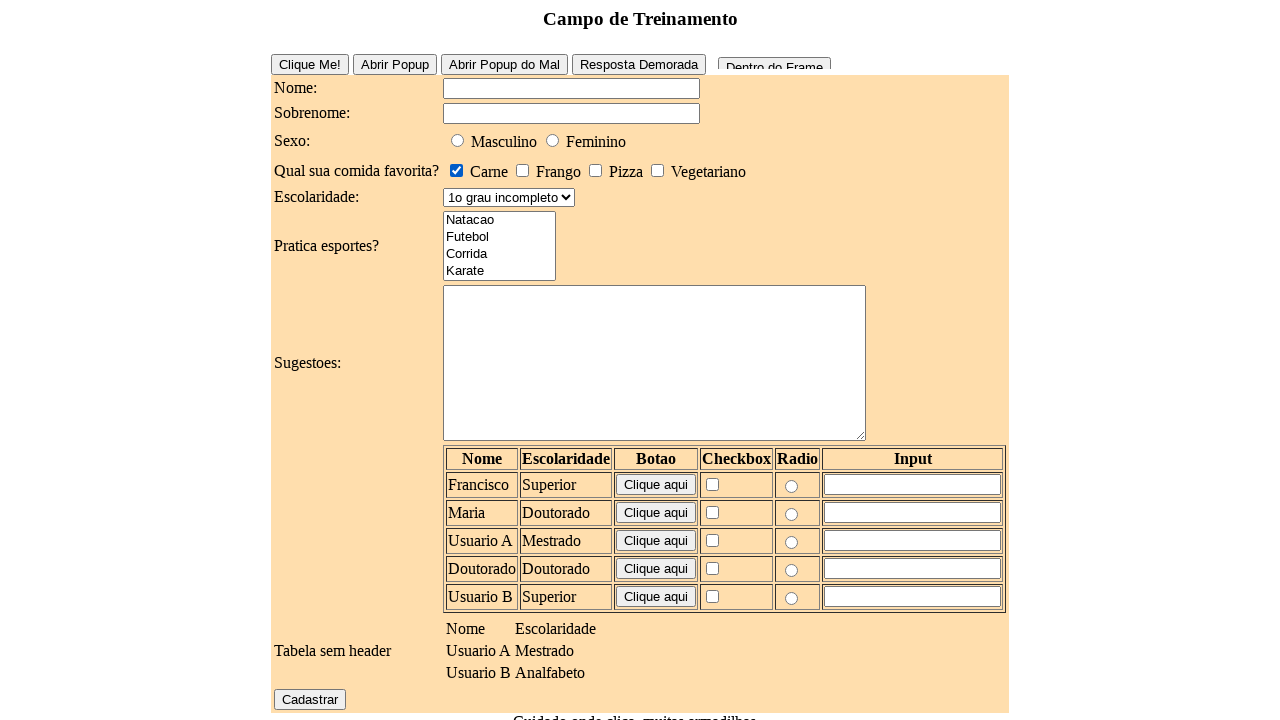